Tests passenger count selection dropdown by clicking to increase adult passenger count and verifying the updated text

Starting URL: https://rahulshettyacademy.com/dropdownsPractise/

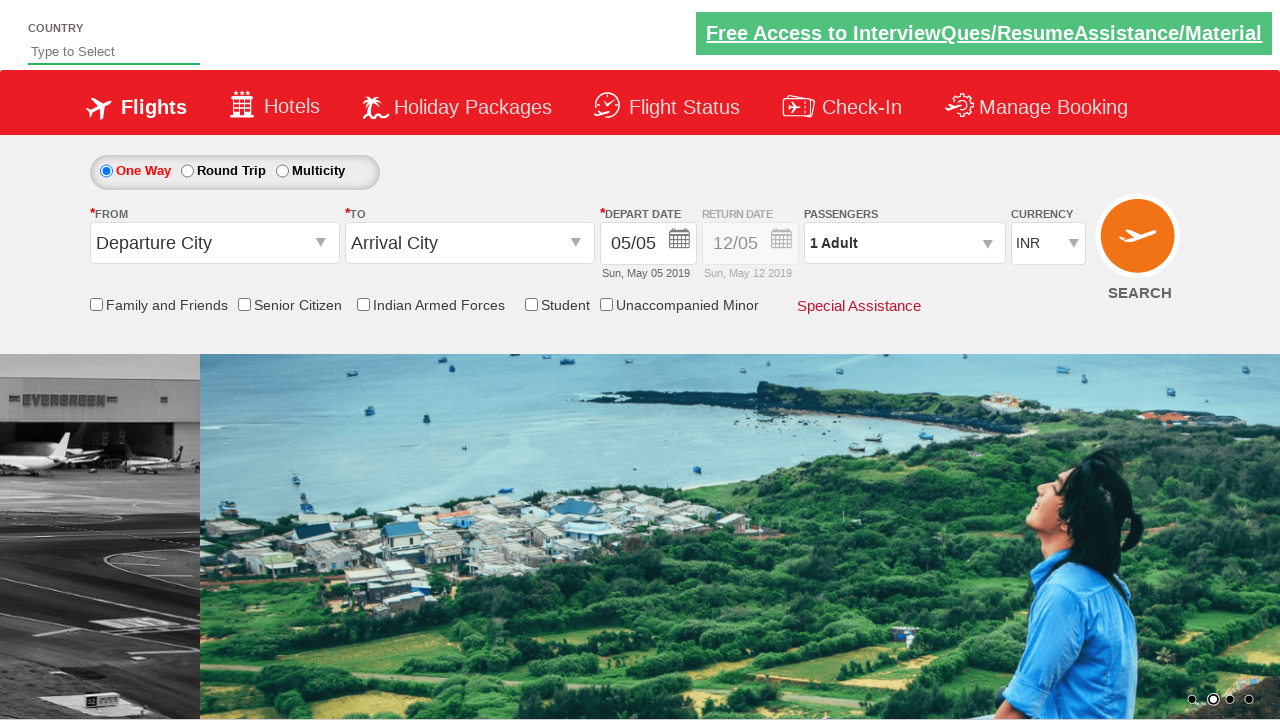

Clicked passenger info dropdown to open it at (904, 243) on #divpaxinfo
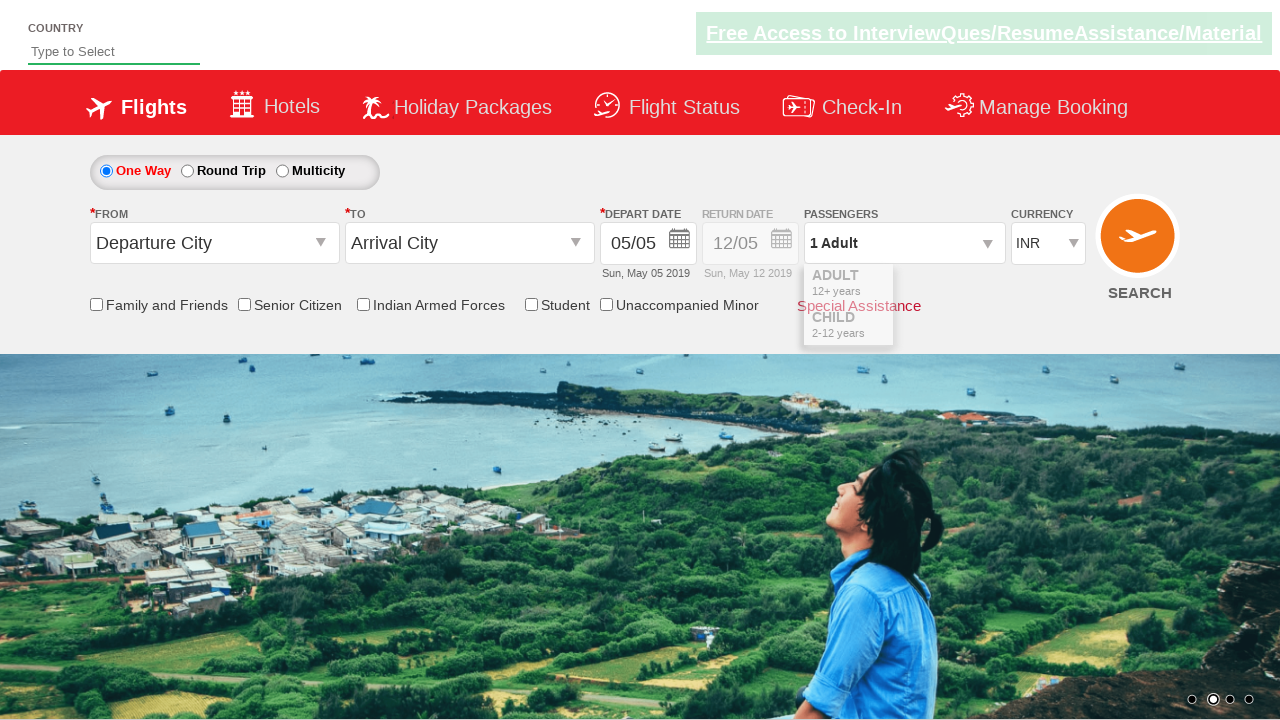

Clicked increase adult button to increment passenger count at (982, 288) on #hrefIncAdt
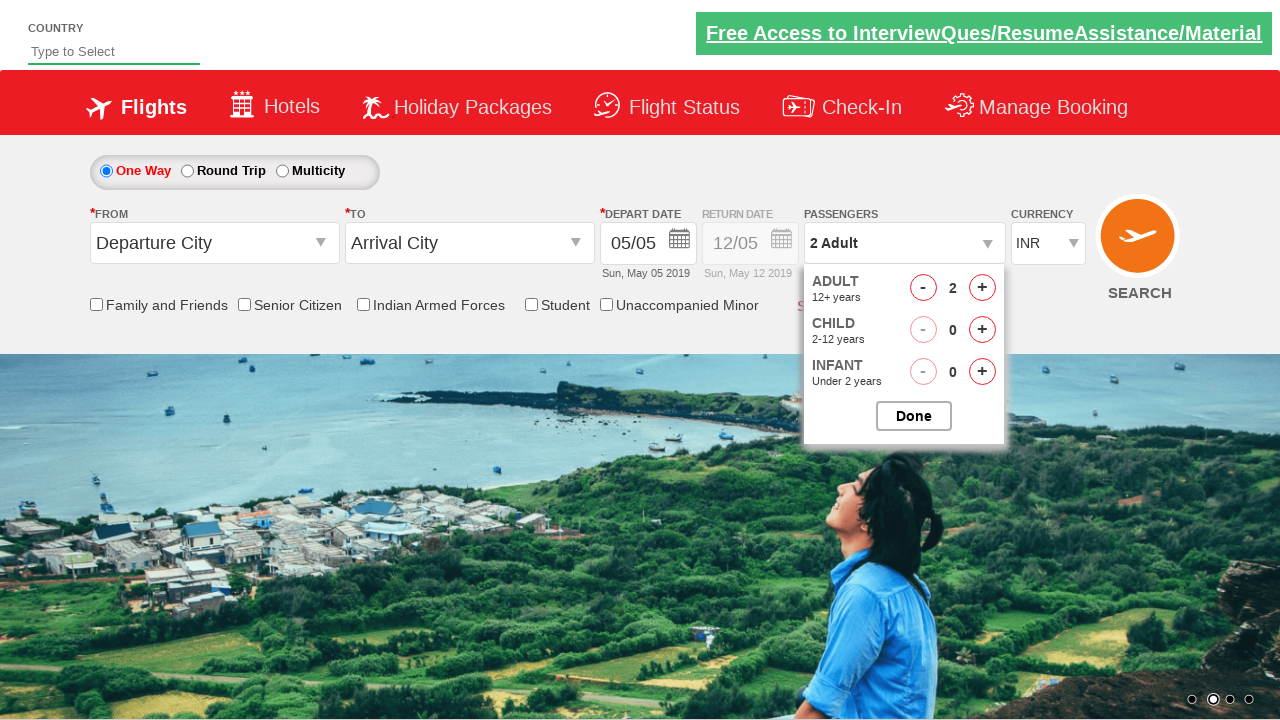

Clicked increase adult button to increment passenger count at (982, 288) on #hrefIncAdt
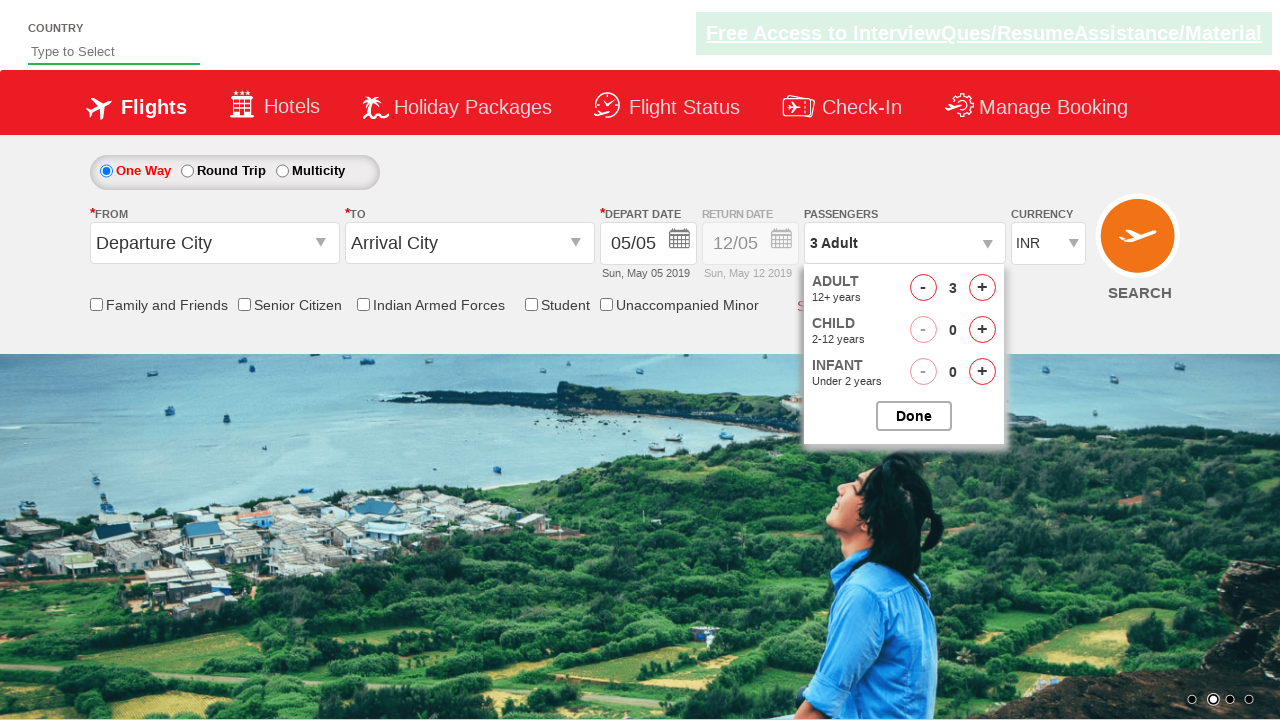

Clicked increase adult button to increment passenger count at (982, 288) on #hrefIncAdt
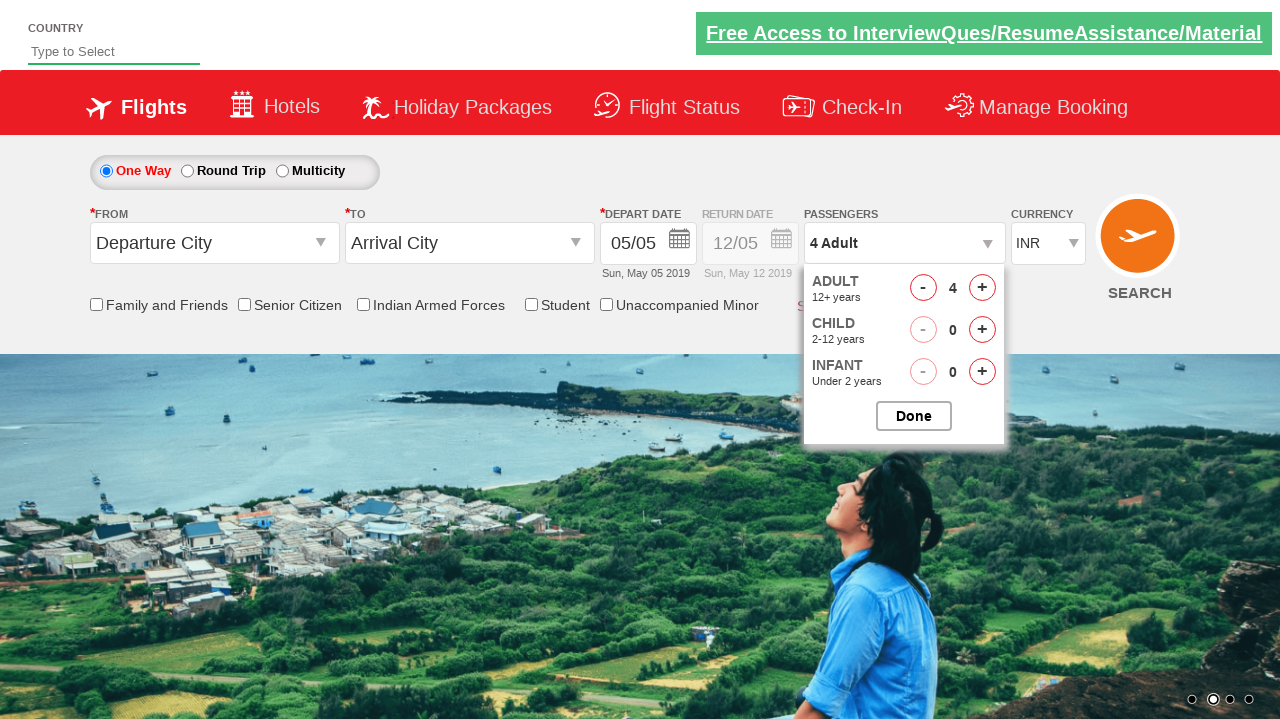

Clicked increase adult button to increment passenger count at (982, 288) on #hrefIncAdt
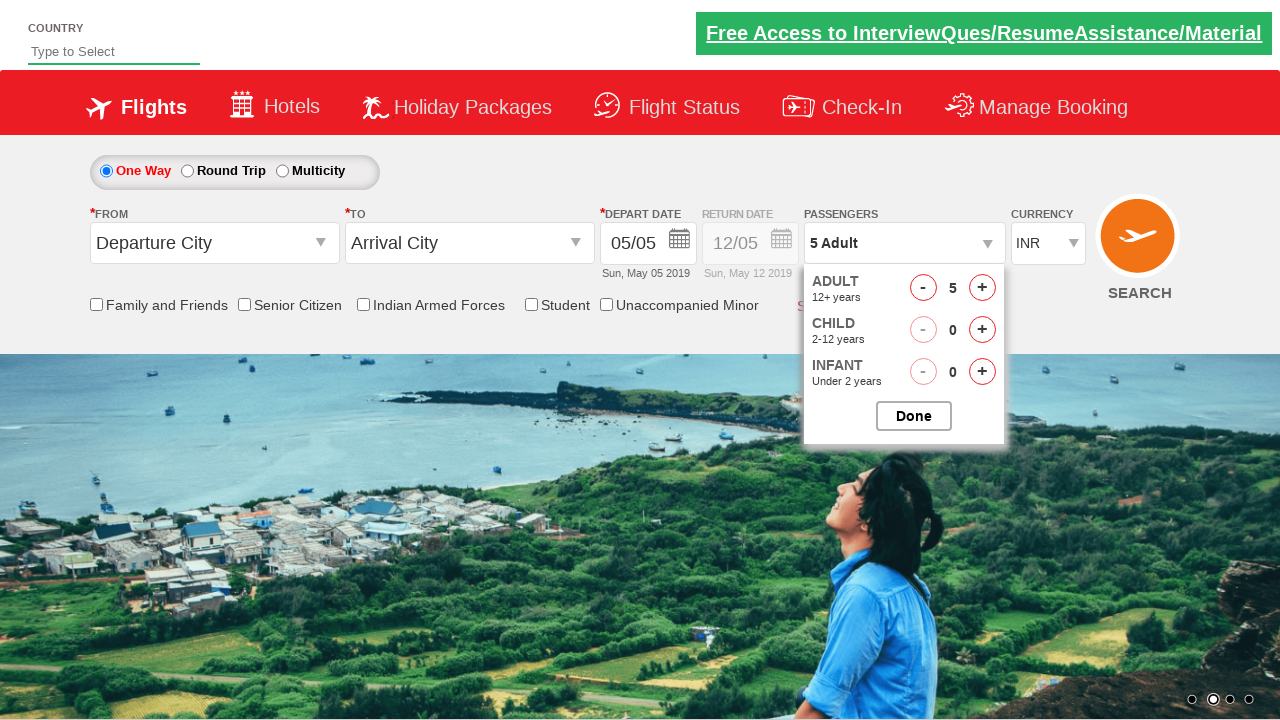

Clicked button to close passenger selection dropdown at (914, 416) on #btnclosepaxoption
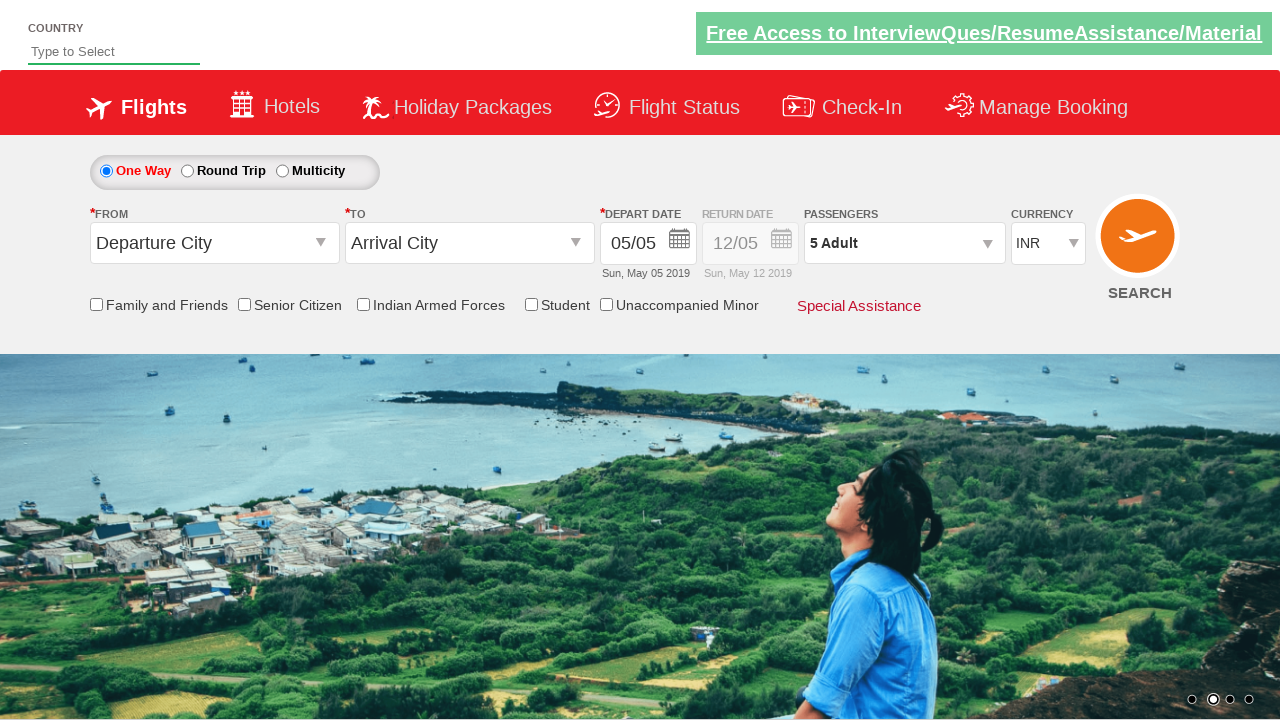

Retrieved passenger count text: '5 Adult'
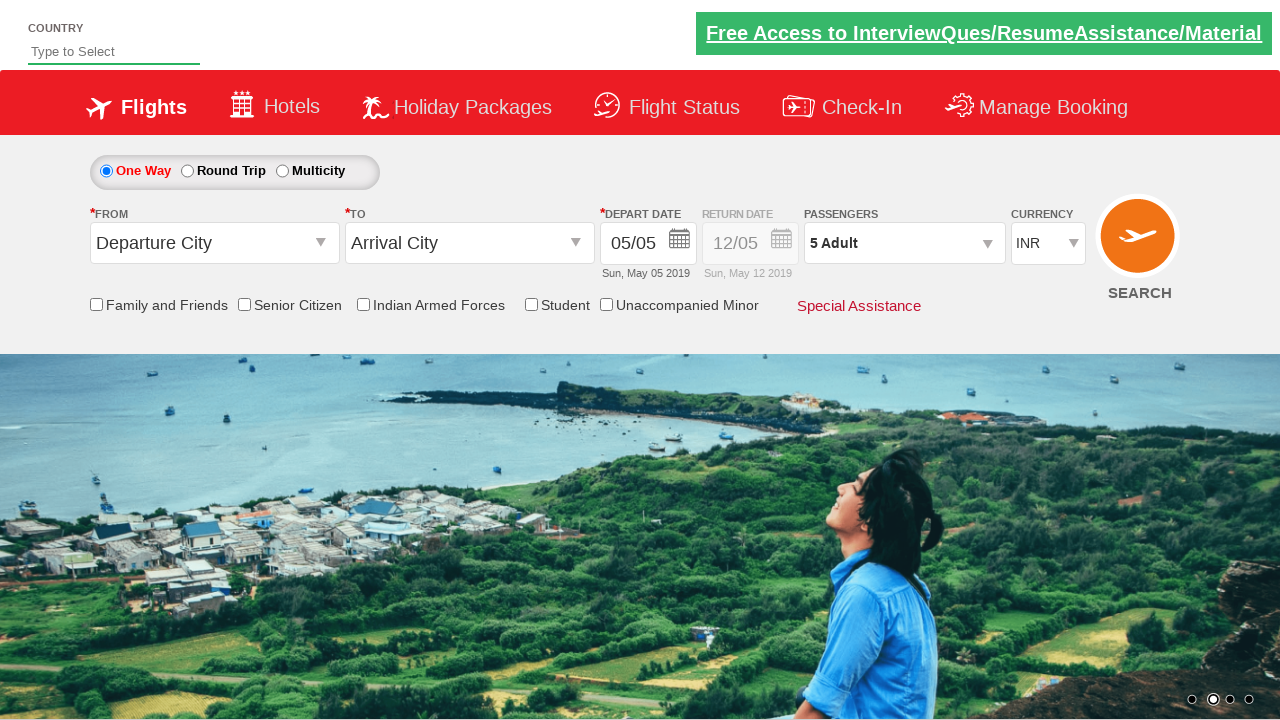

Verified passenger count is '5 Adult' - assertion passed
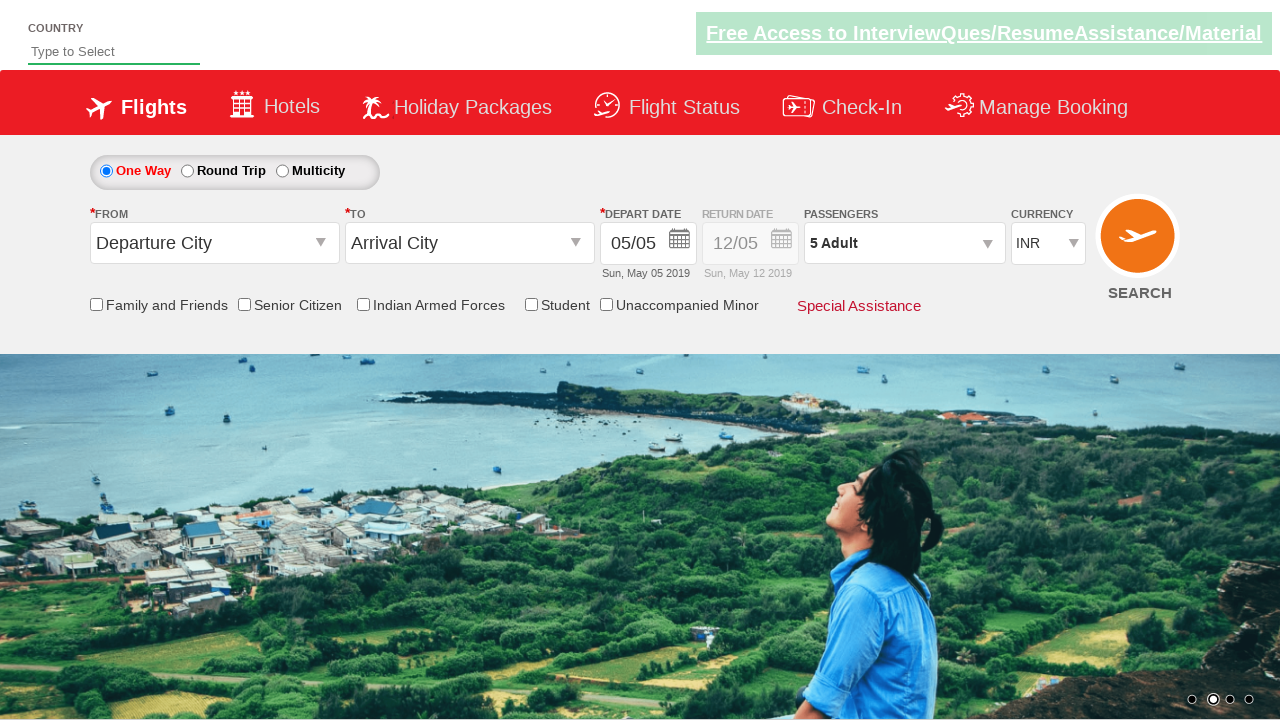

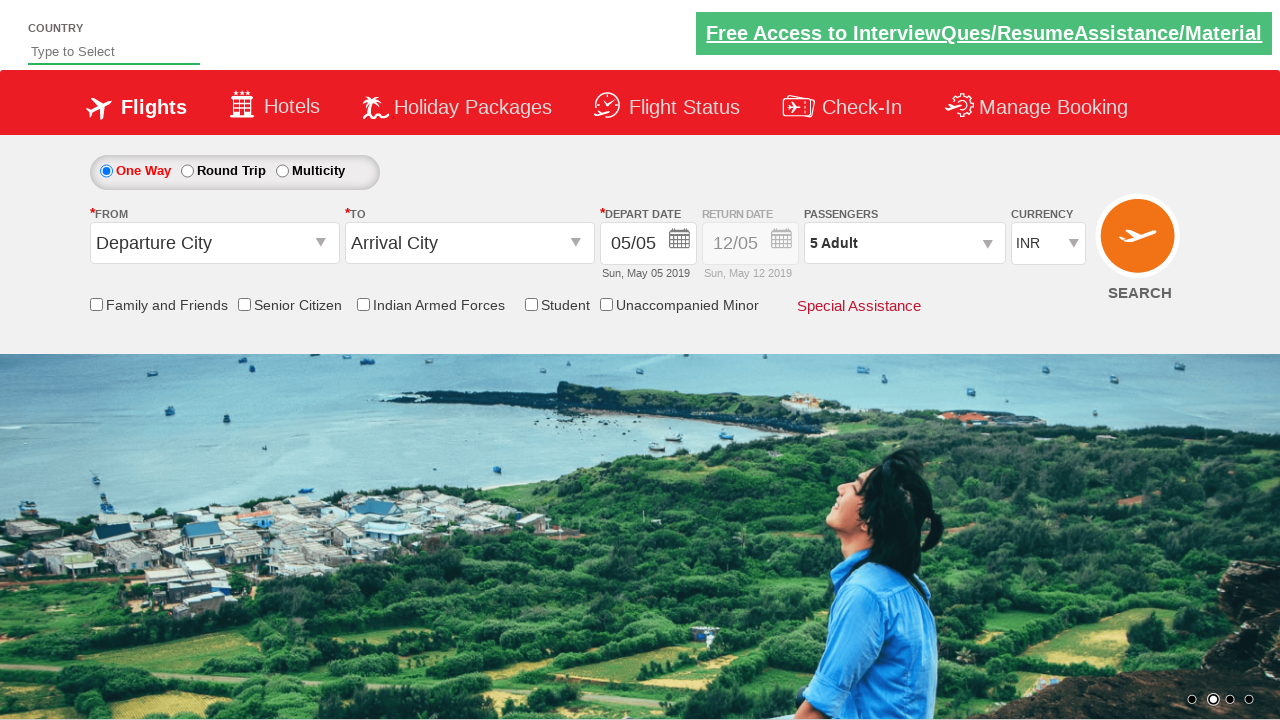